Navigates to the-internet.herokuapp.com, clicks on a link, and checks if retrieved text ends with specific string

Starting URL: https://the-internet.herokuapp.com/

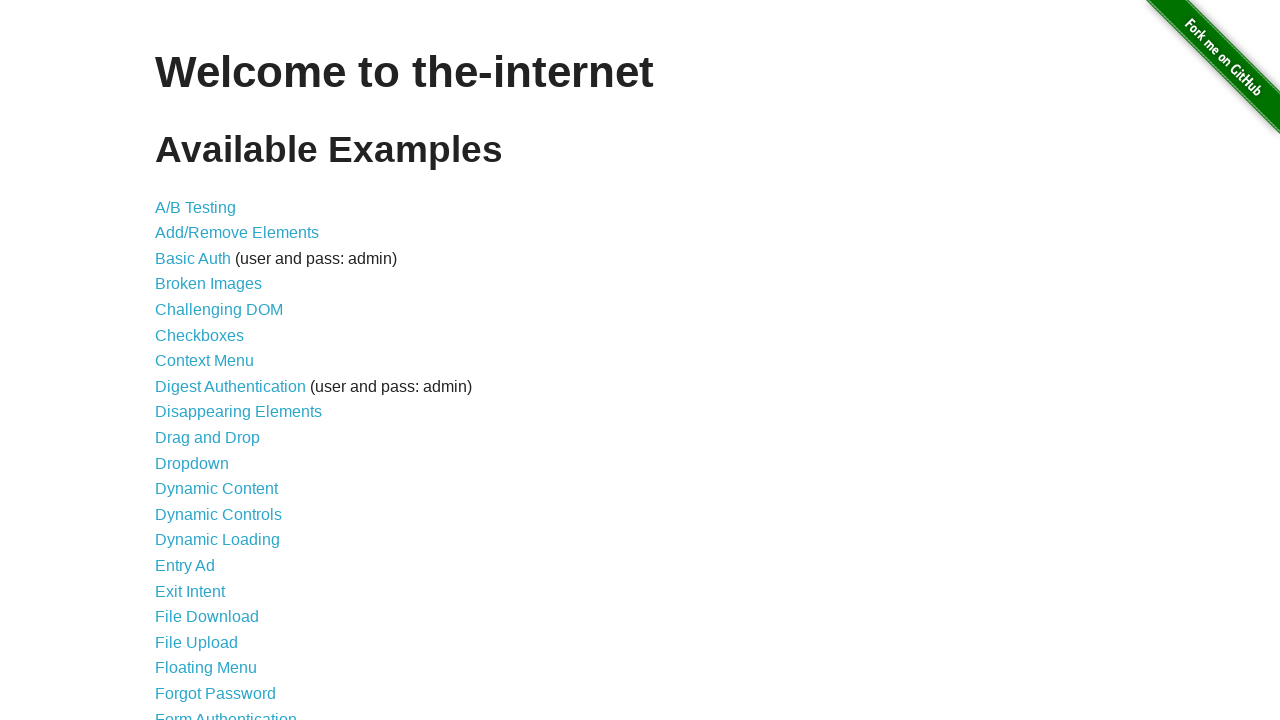

Clicked on link at position 20 at (216, 693) on xpath=//*[@id='content']/ul/li[20]/a
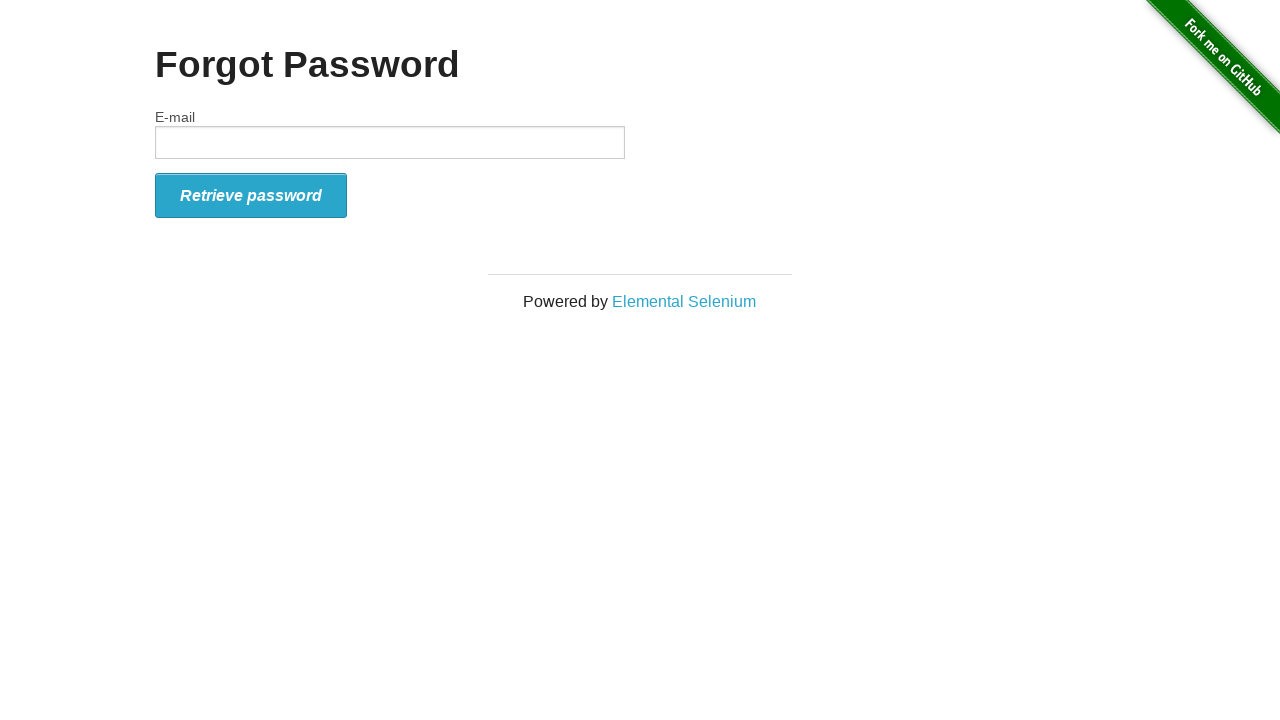

Retrieved message text from heading element
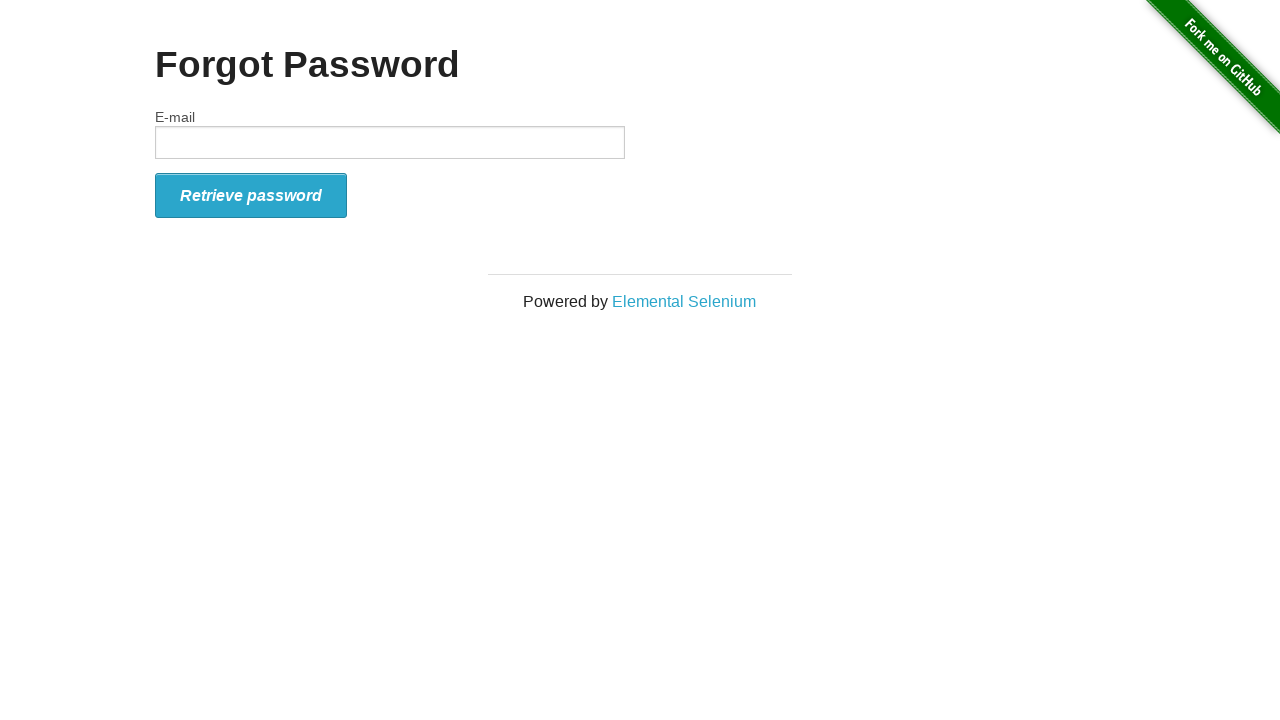

Printed message: Forgot Password
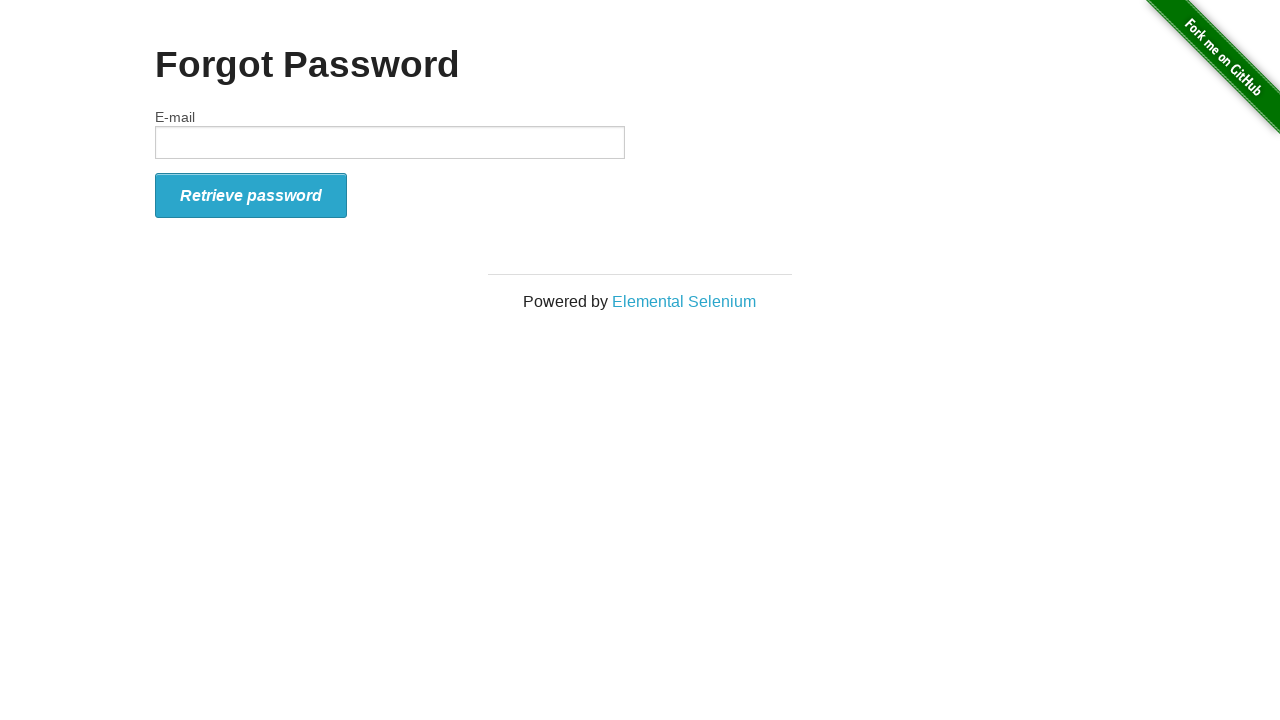

Verified message ends with 'Password': True
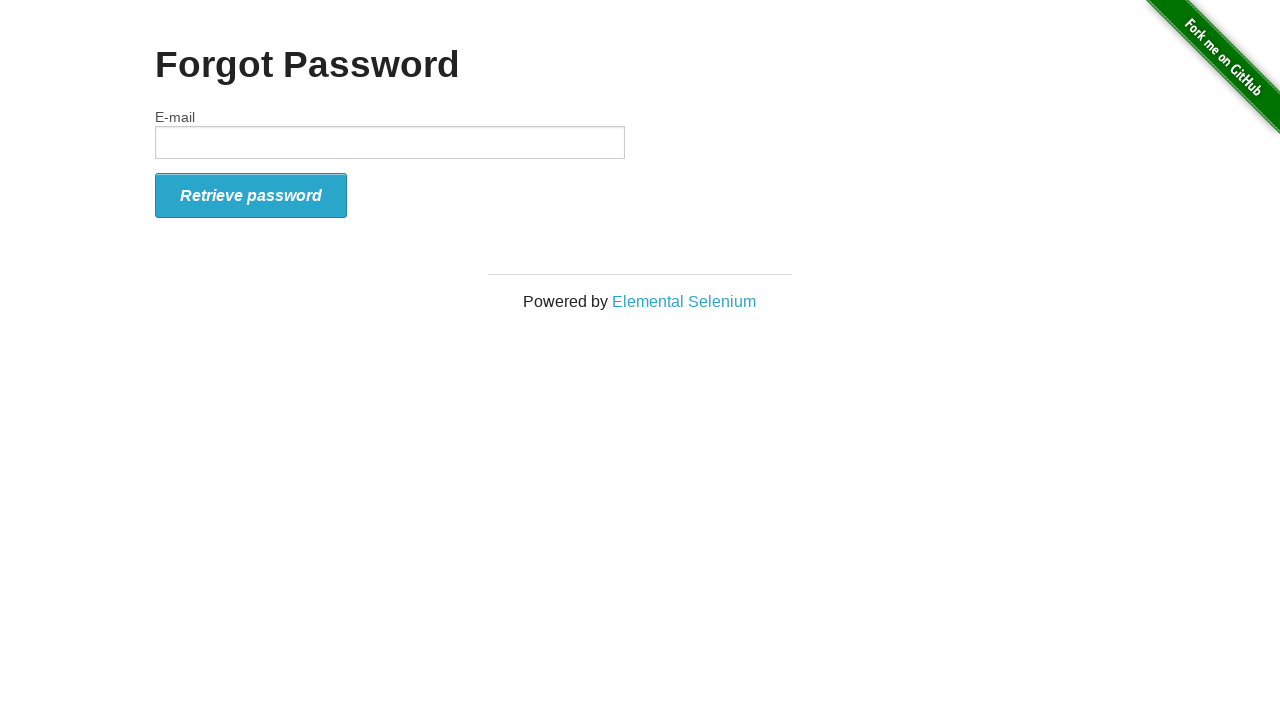

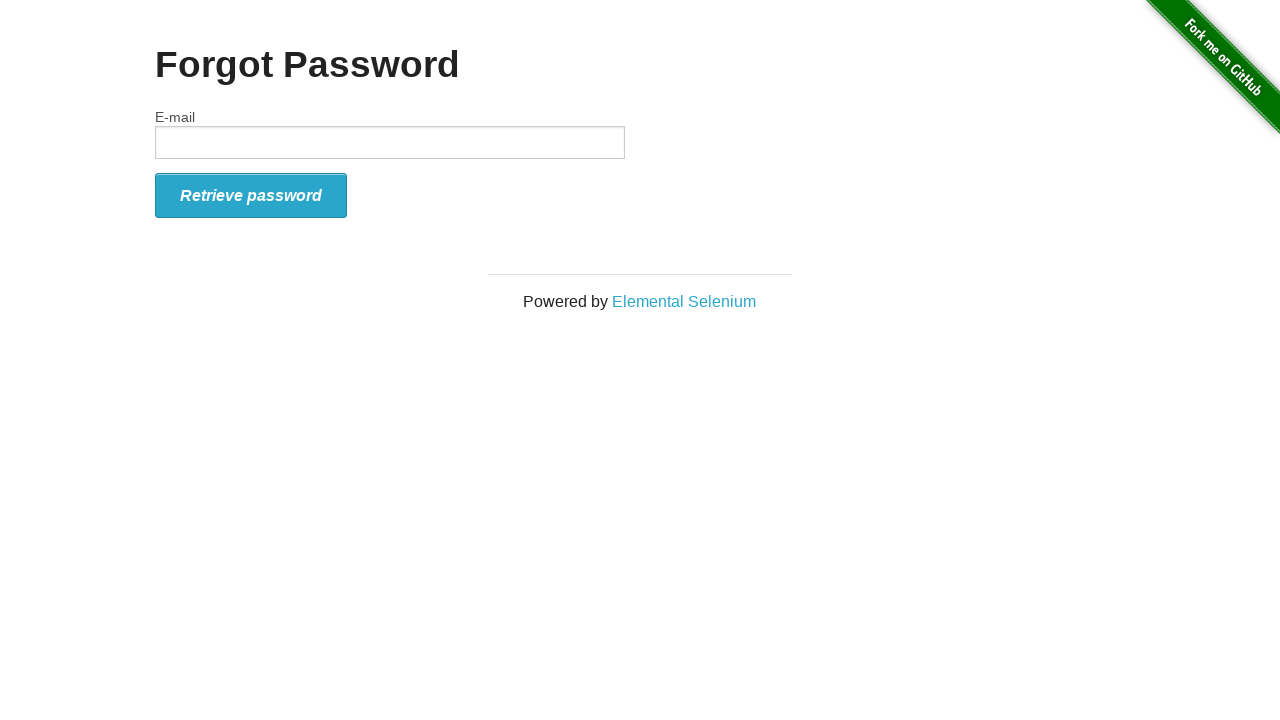